Navigates to Python.org and verifies the documentation widget link is accessible

Starting URL: https://www.python.org/

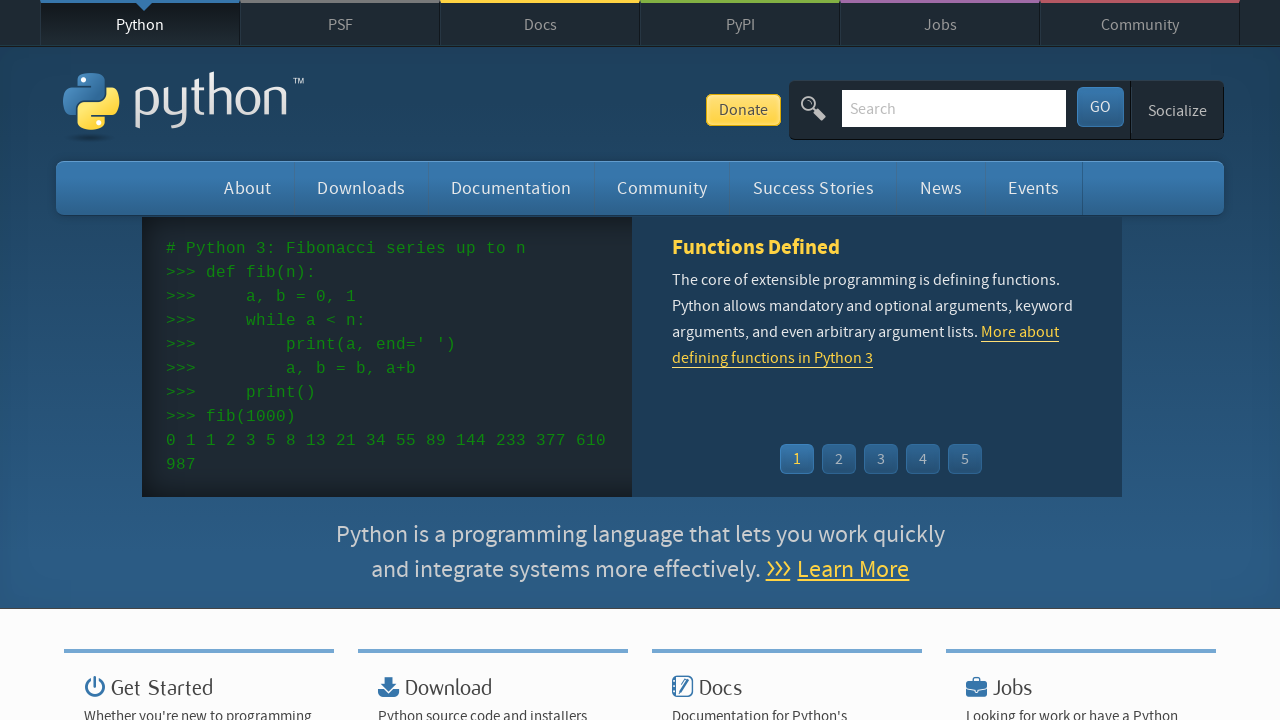

Navigated to https://www.python.org/
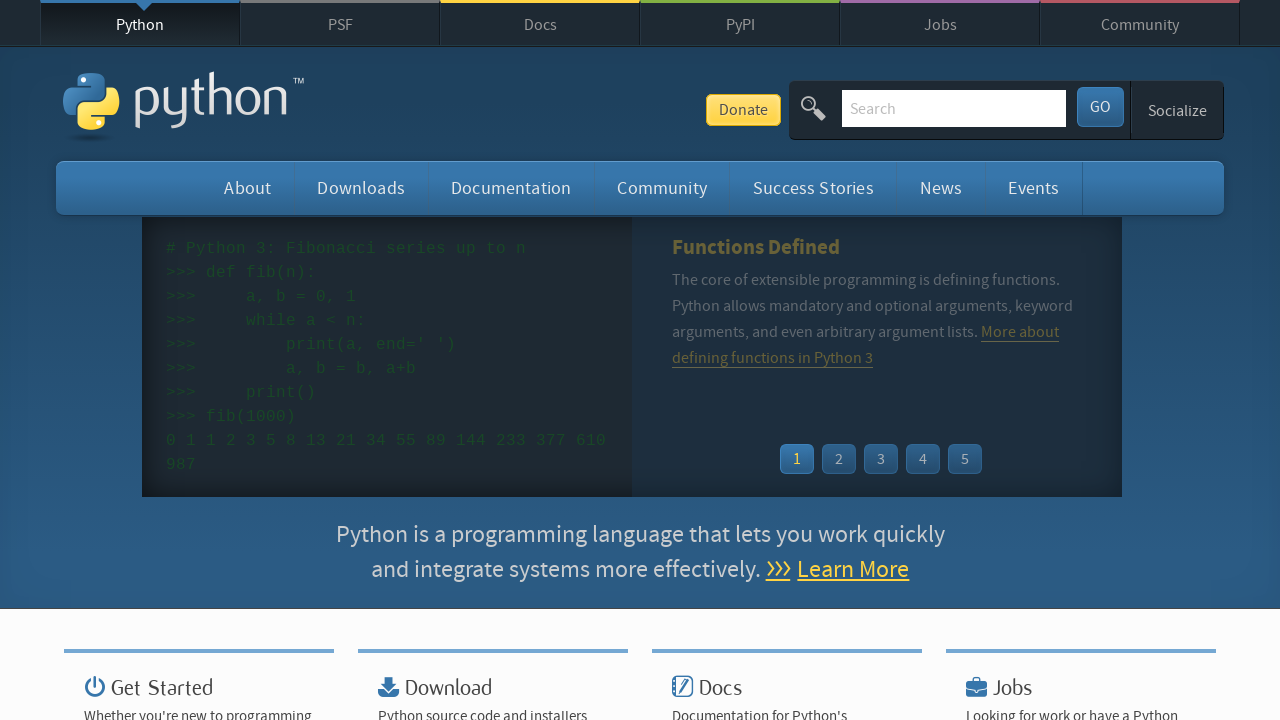

Located documentation widget link element
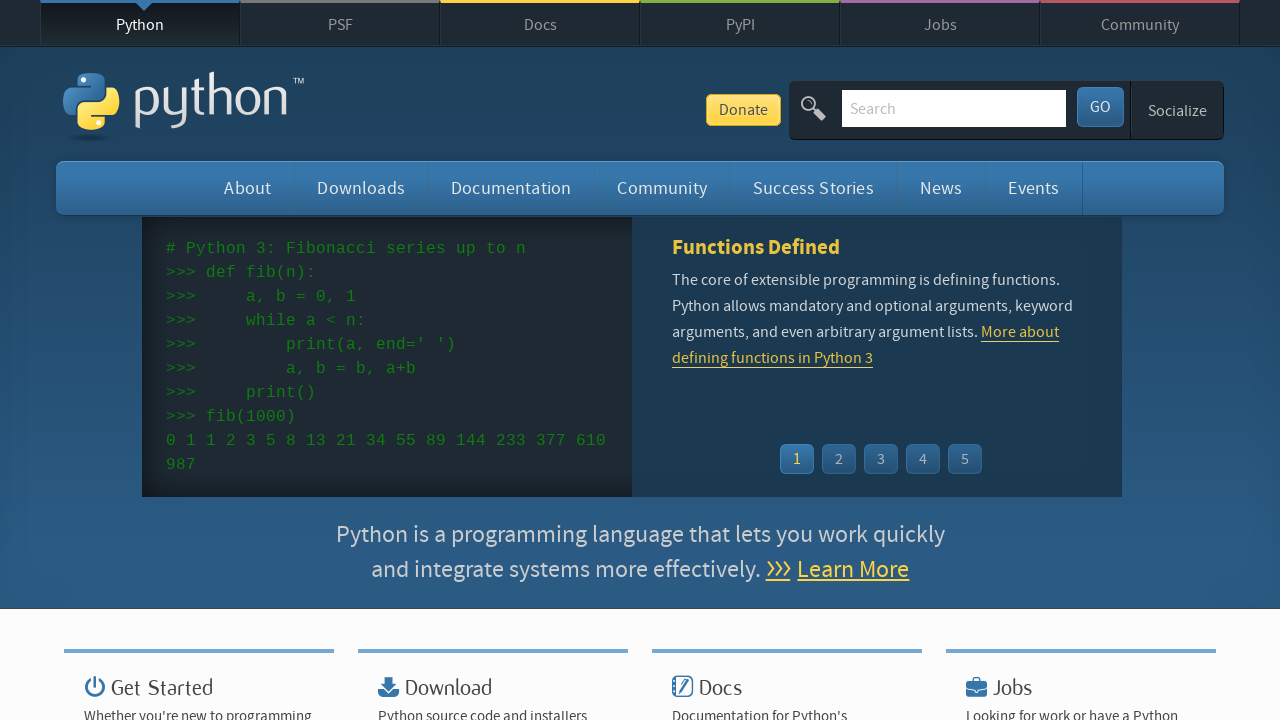

Documentation widget link became accessible
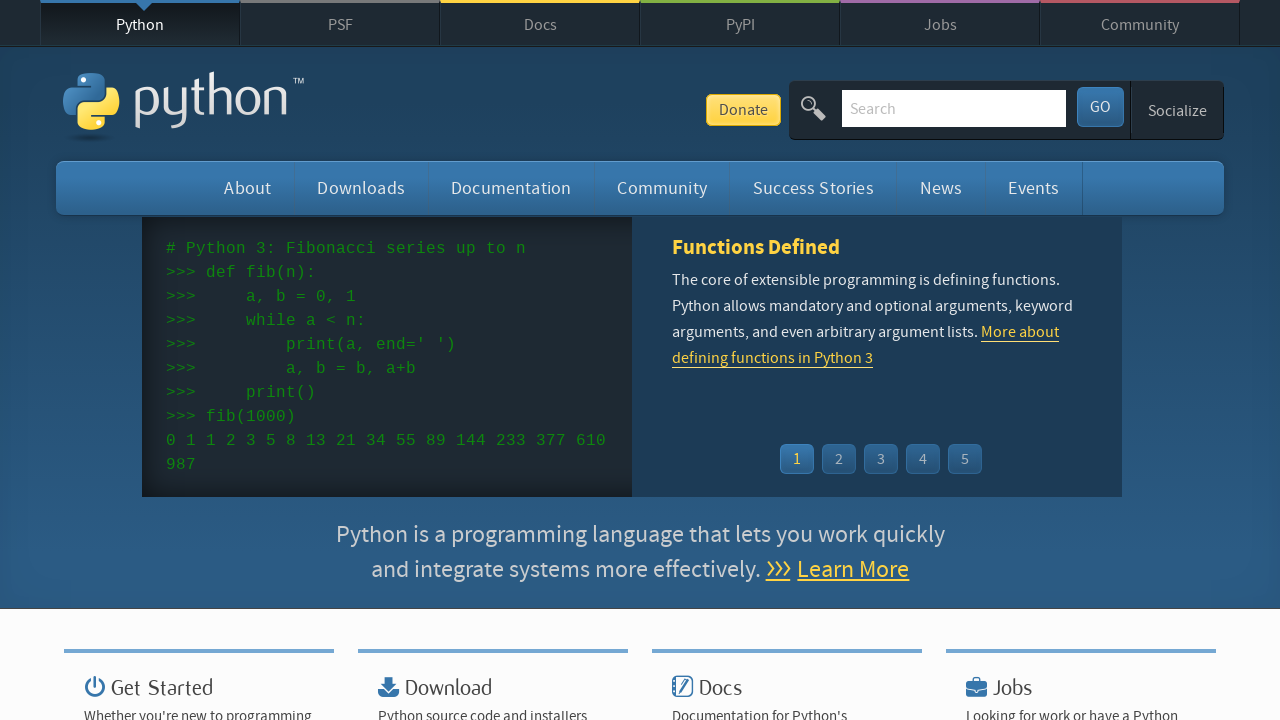

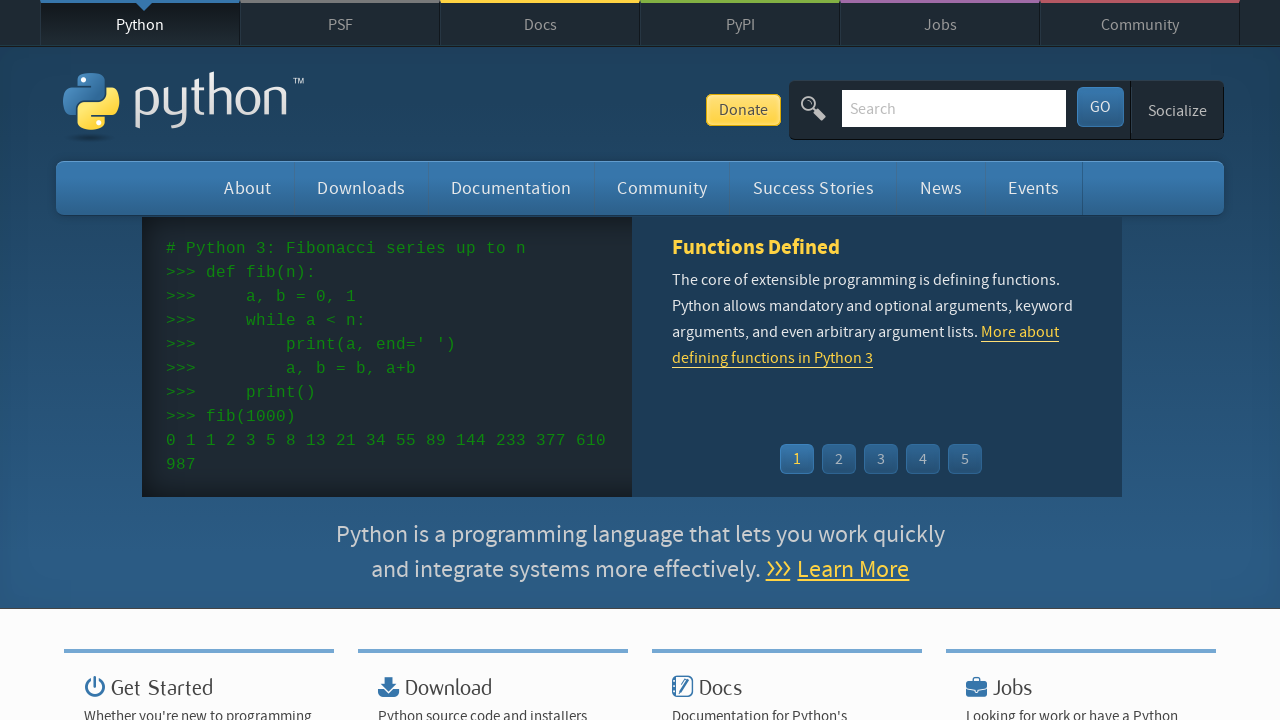